Tests appending text to an existing input field value and pressing the Tab key

Starting URL: https://letcode.in/edit

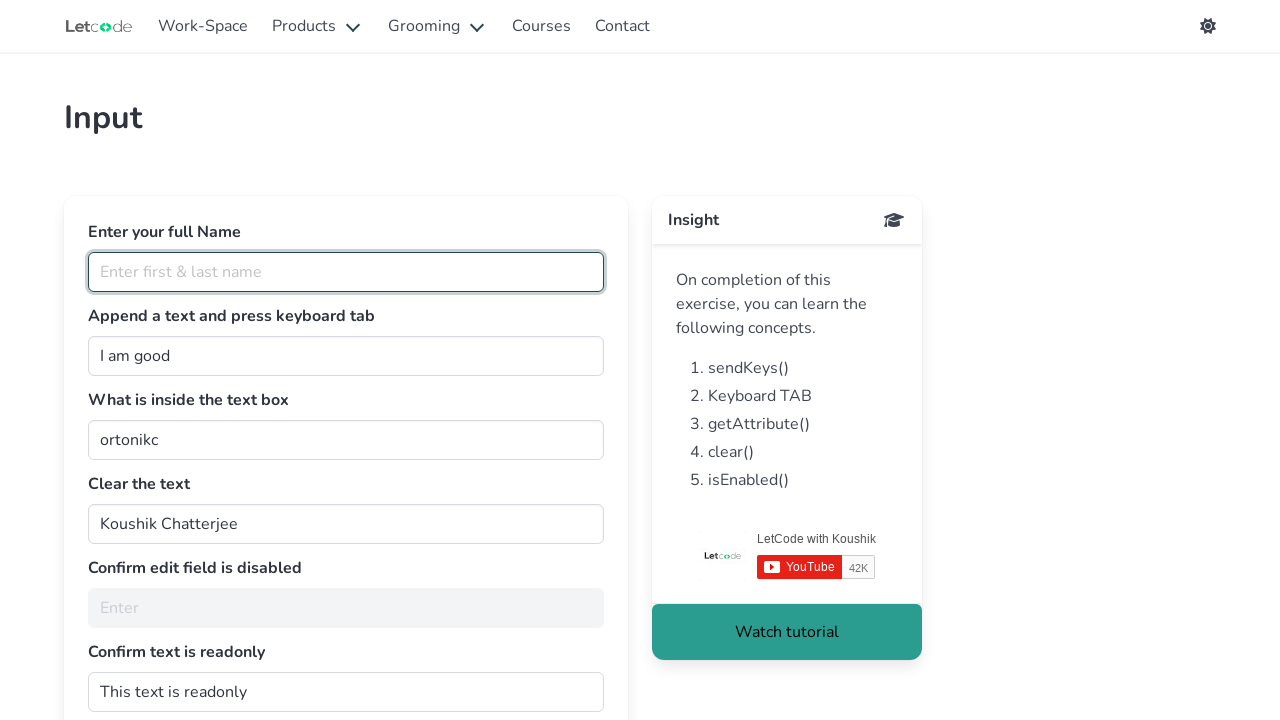

Clicked on the append input field with id 'join' at (346, 356) on #join
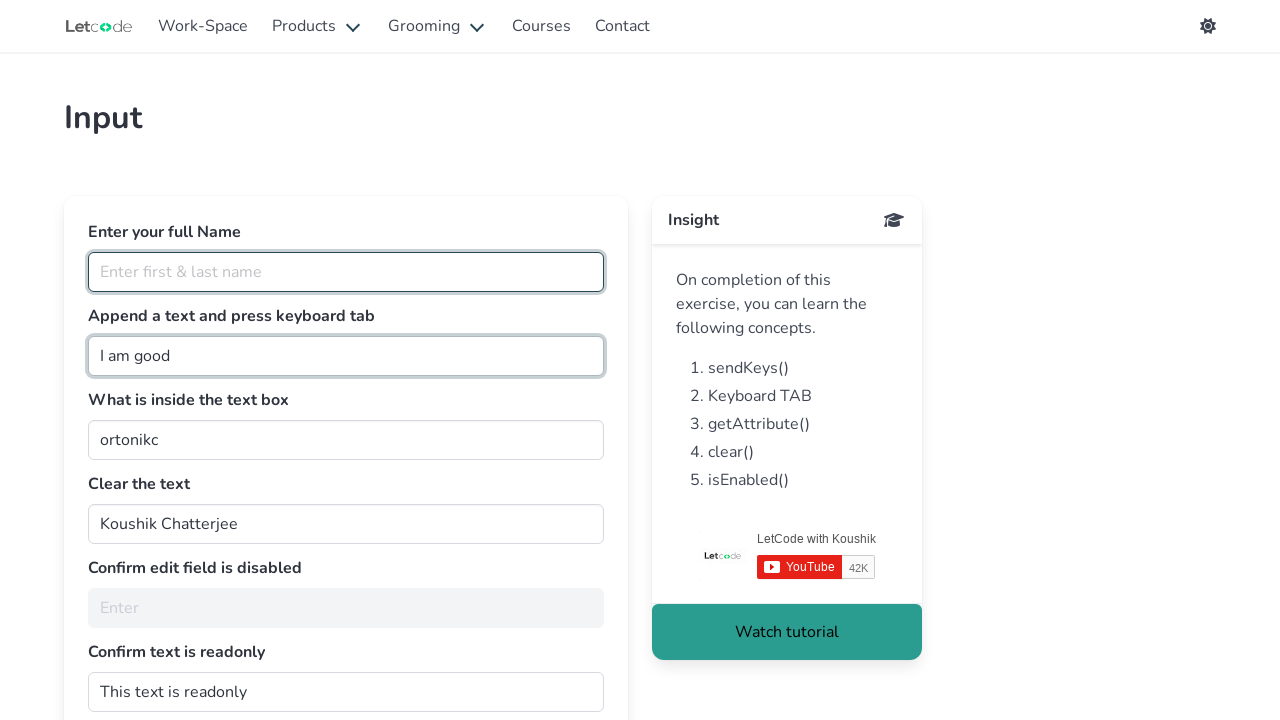

Pressed End key to move cursor to end of input field on #join
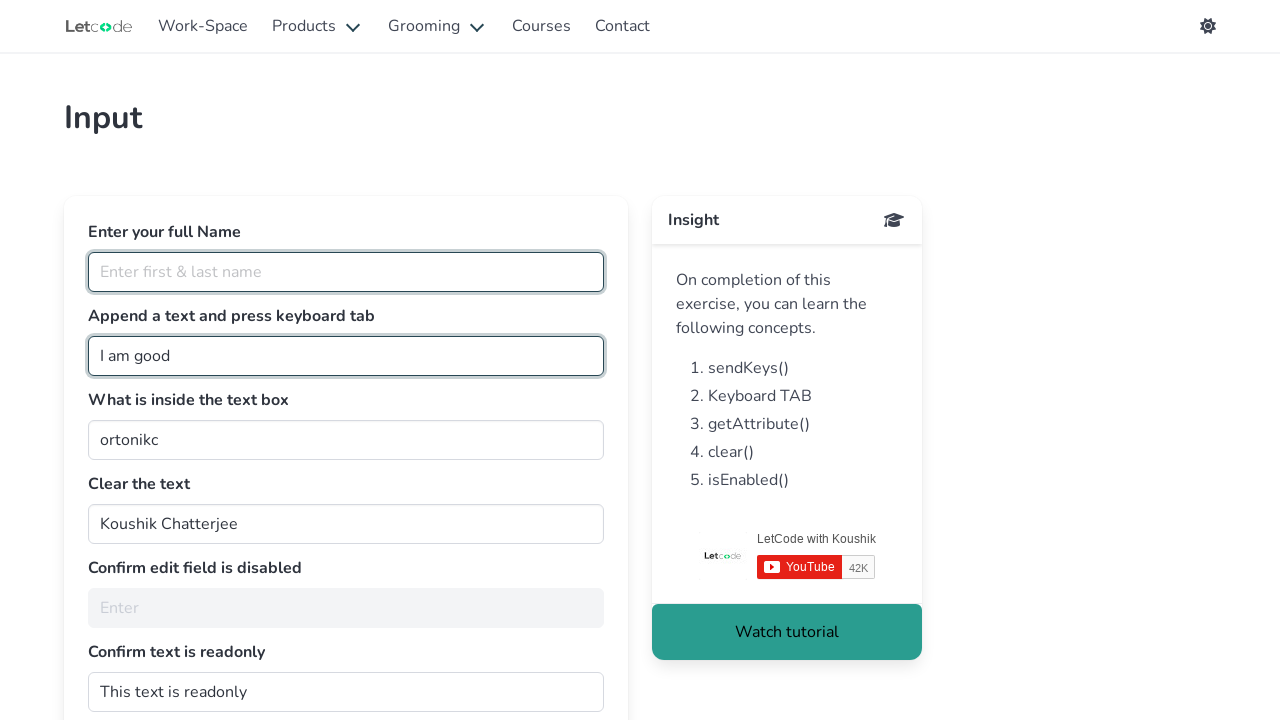

Typed ' at everything' to append text to the input field on #join
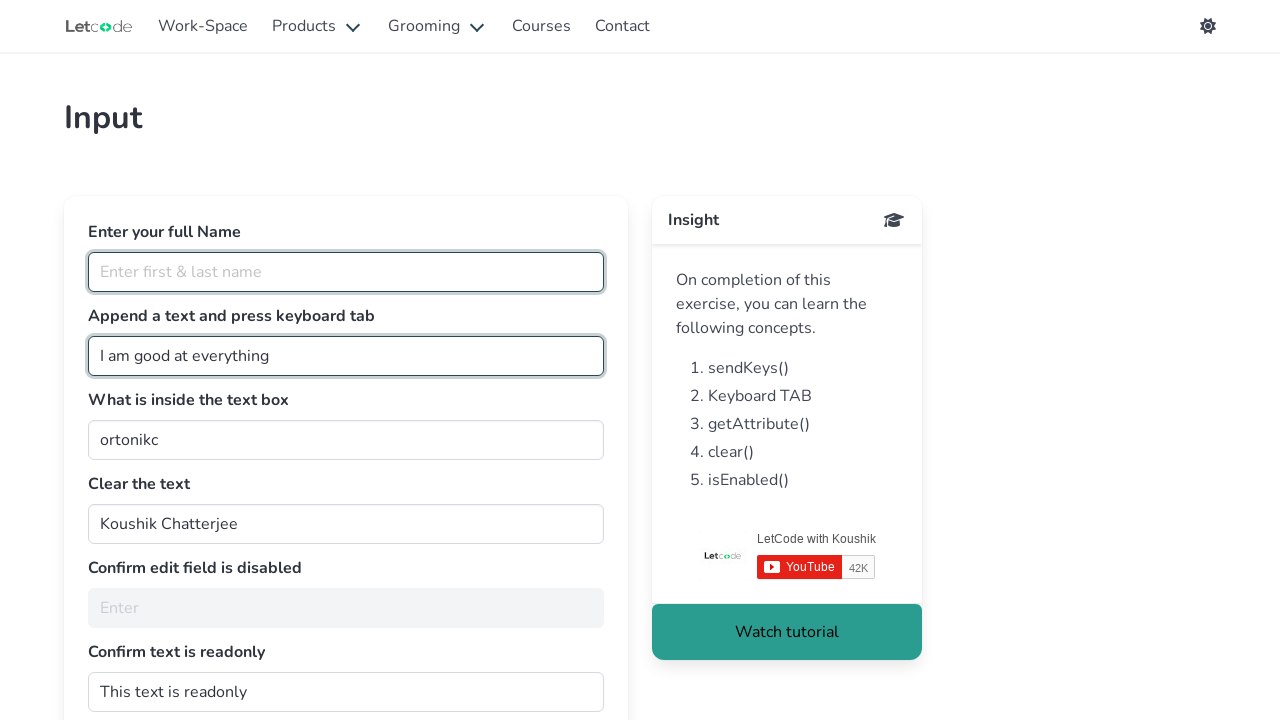

Pressed Tab key to move focus away from the input field on #join
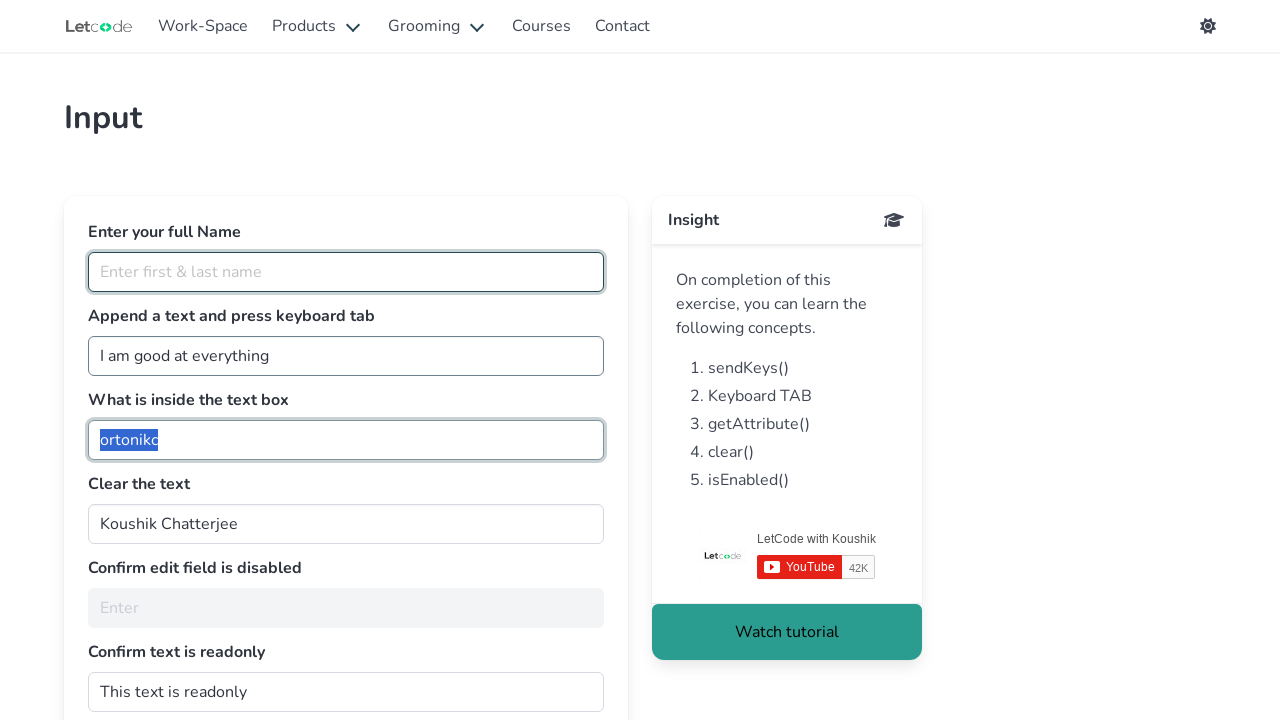

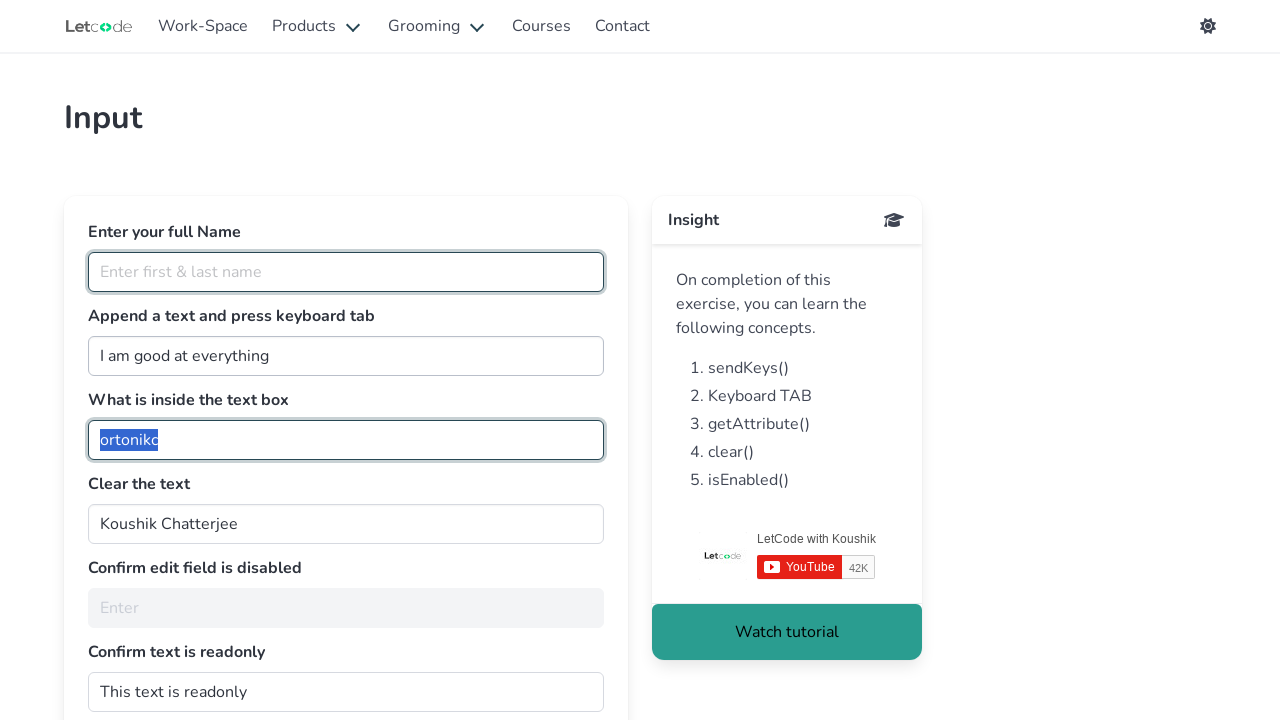